Tests e-commerce cart functionality by adding products to cart, modifying quantity, and then emptying the cart with confirmation

Starting URL: https://jupiter.cloud.planittesting.com/#/

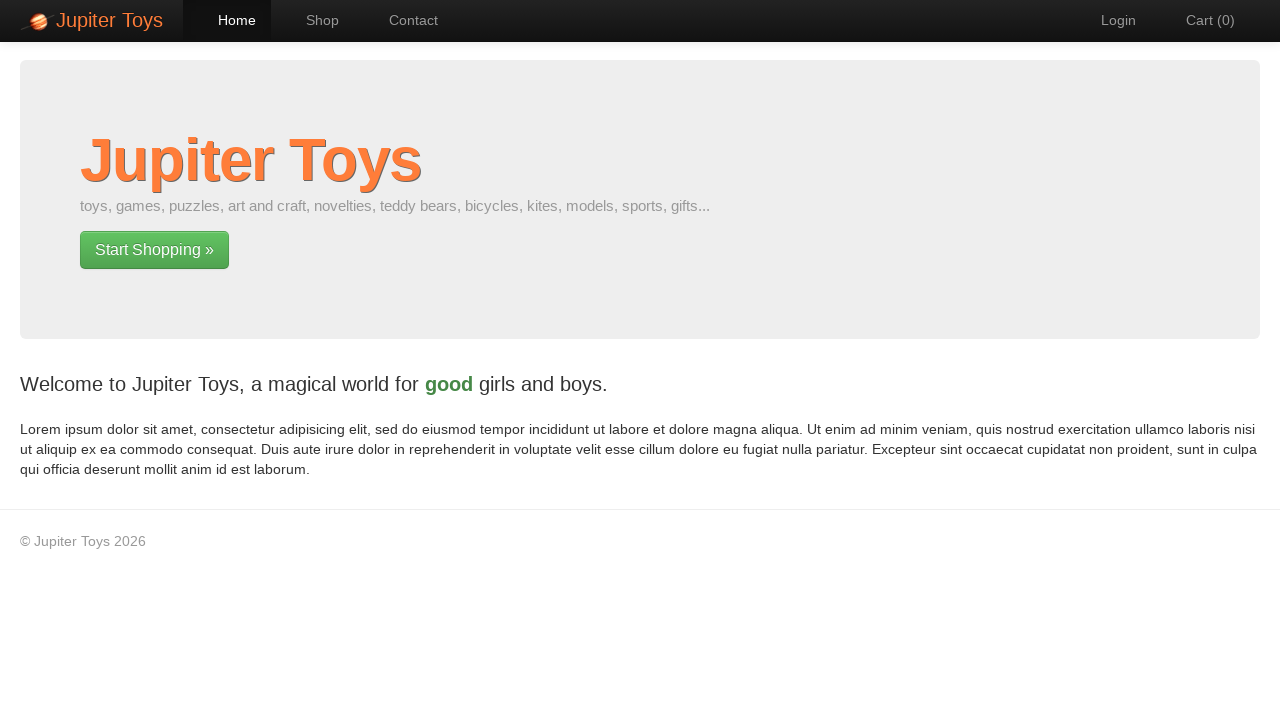

Clicked start shopping button at (154, 250) on xpath=/html/body/div[2]/div/div/div[1]/p[2]/a
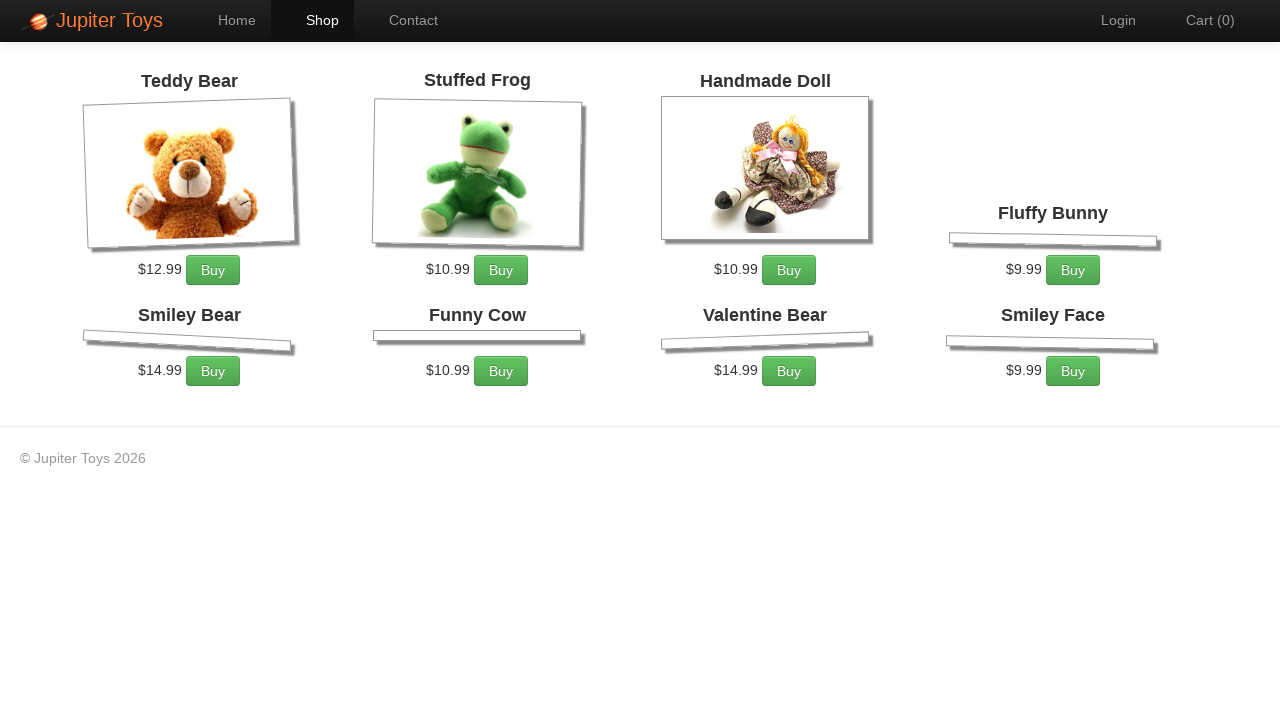

Added first product to cart at (213, 270) on xpath=//*[@id='product-1']/div/p/a
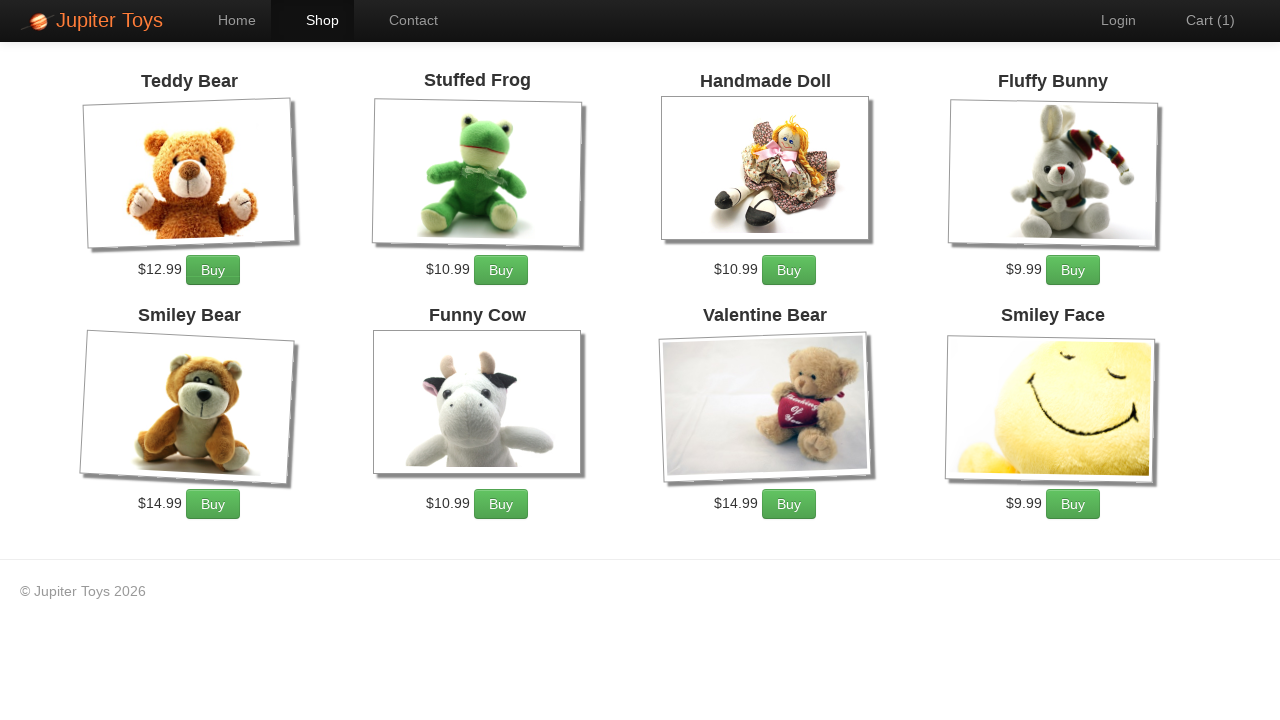

Added second product to cart at (789, 270) on xpath=//*[@id='product-3']/div/p/a
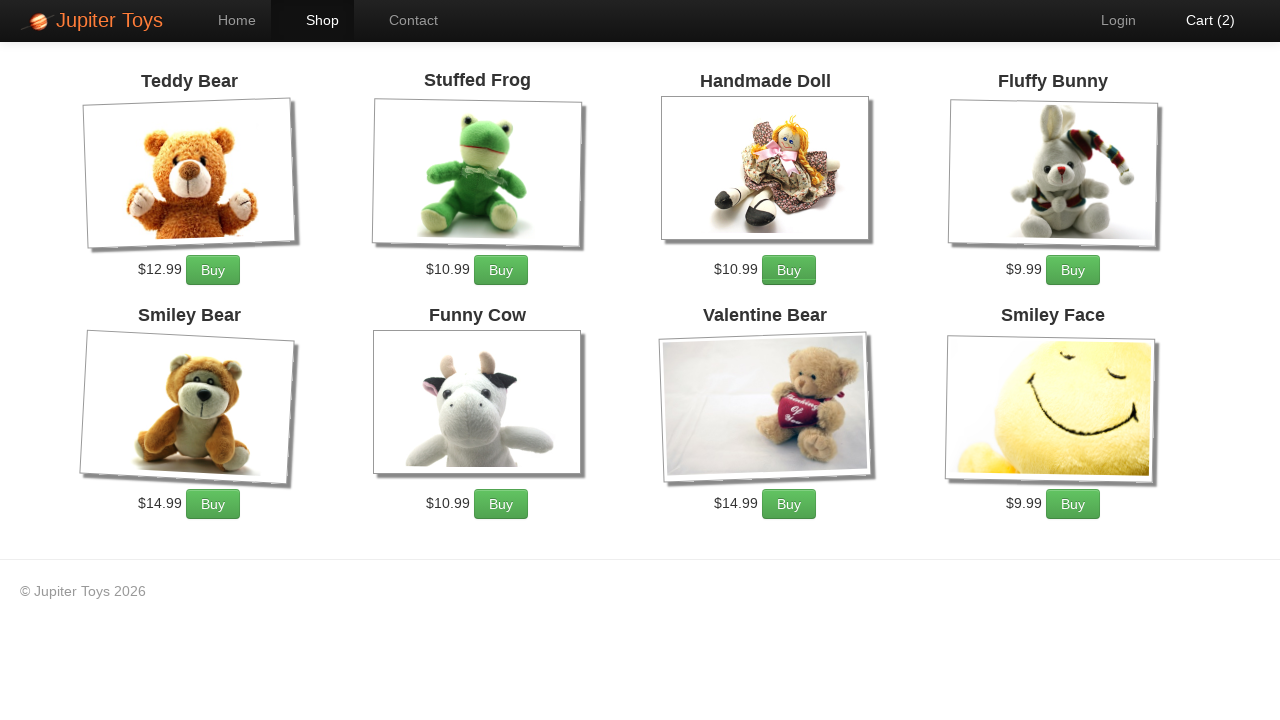

Navigated to cart at (1200, 20) on xpath=//*[@id='nav-cart']/a
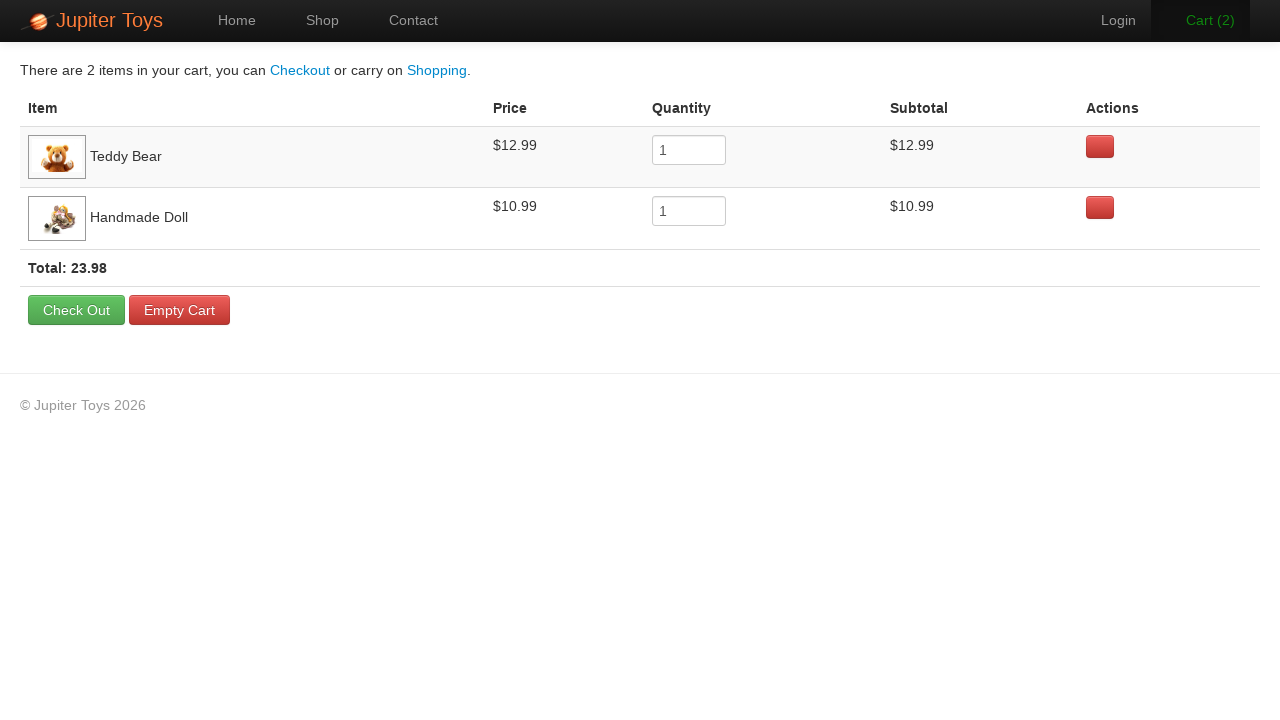

Updated product quantity to 2 on input[name='quantity']
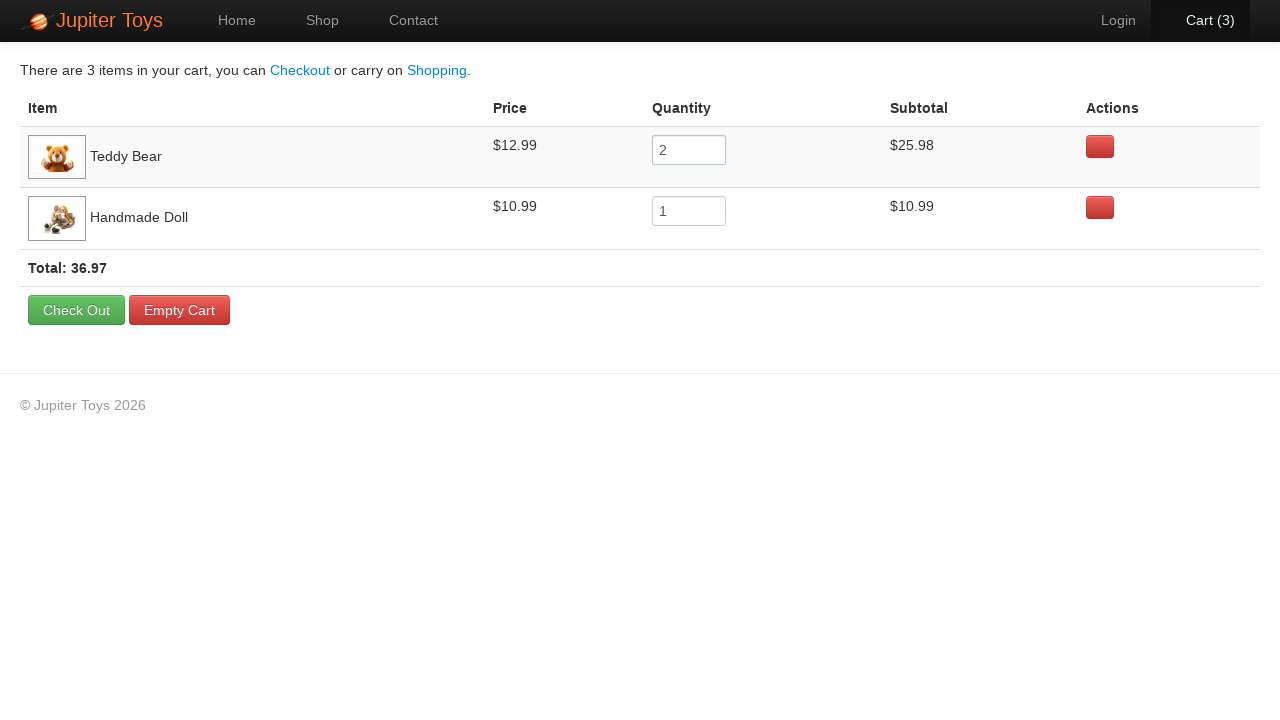

Clicked Empty Cart button at (180, 310) on xpath=/html/body/div[2]/div/form/table/tfoot/tr[2]/td/ng-confirm/a
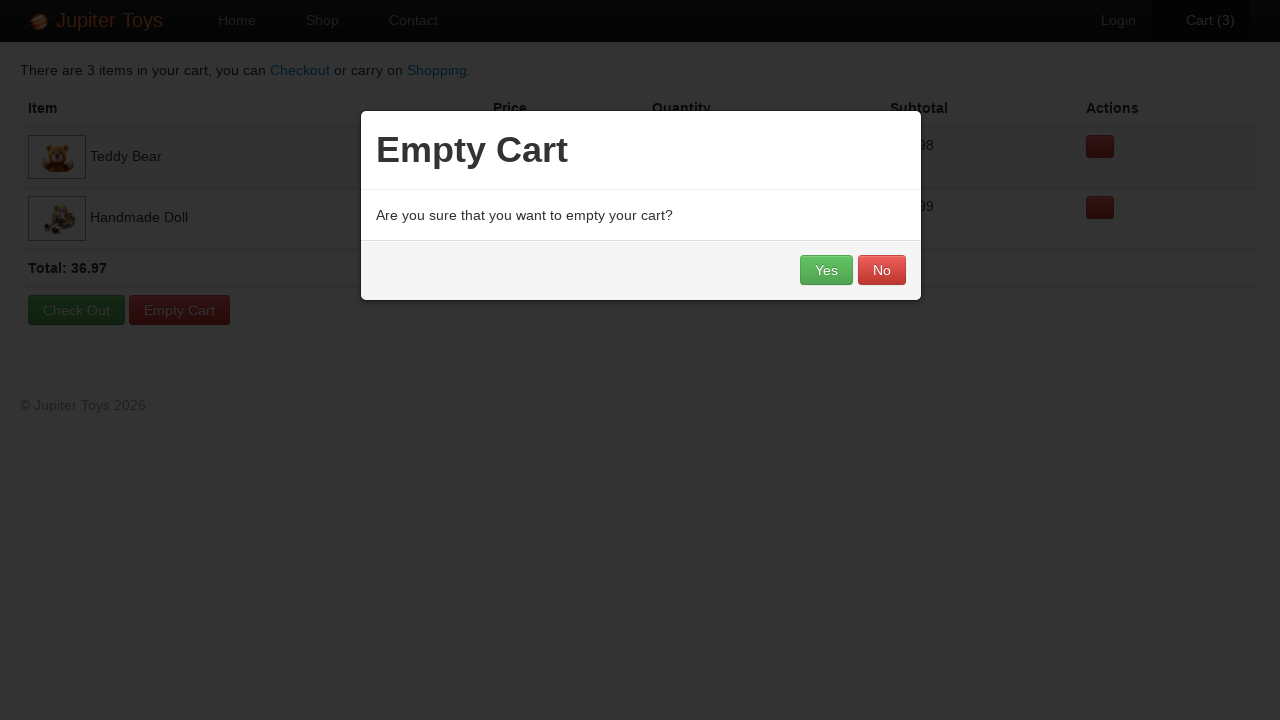

Confirmed emptying cart by clicking Yes at (826, 270) on xpath=/html/body/div[3]/div[3]/a[1]
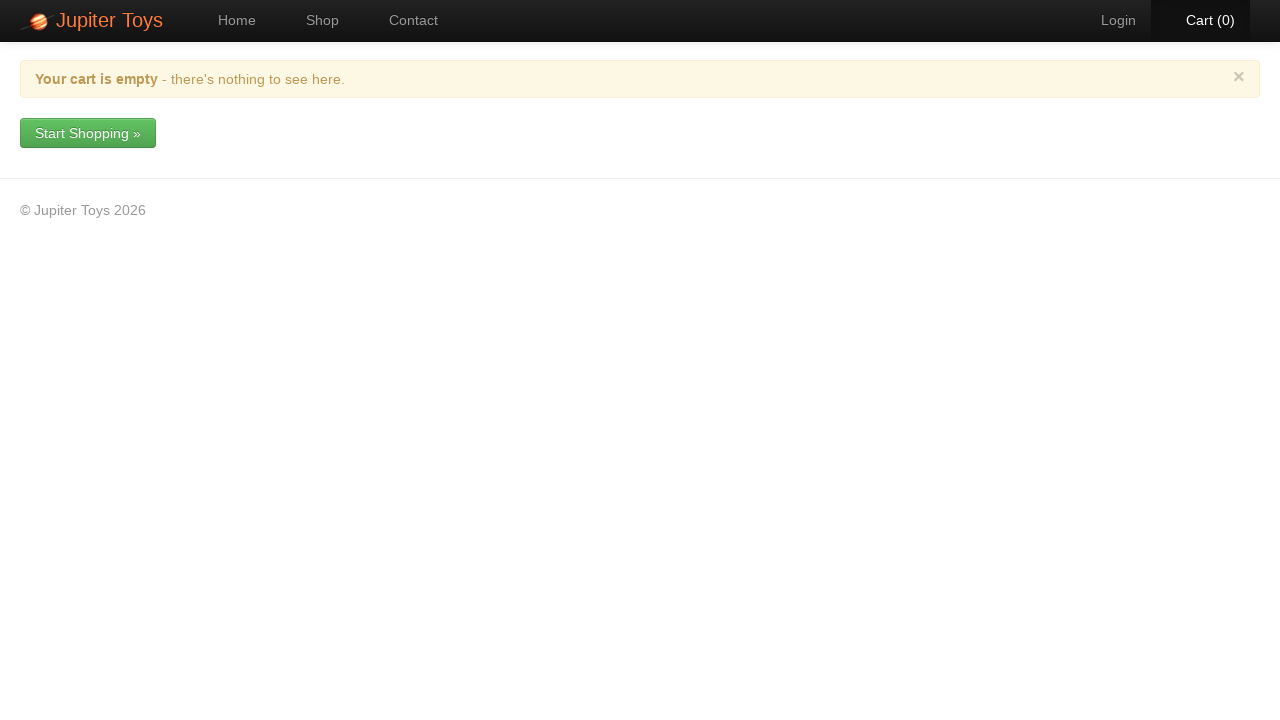

Clicked start shopping button again at (88, 133) on xpath=/html/body/div[2]/div/p/a
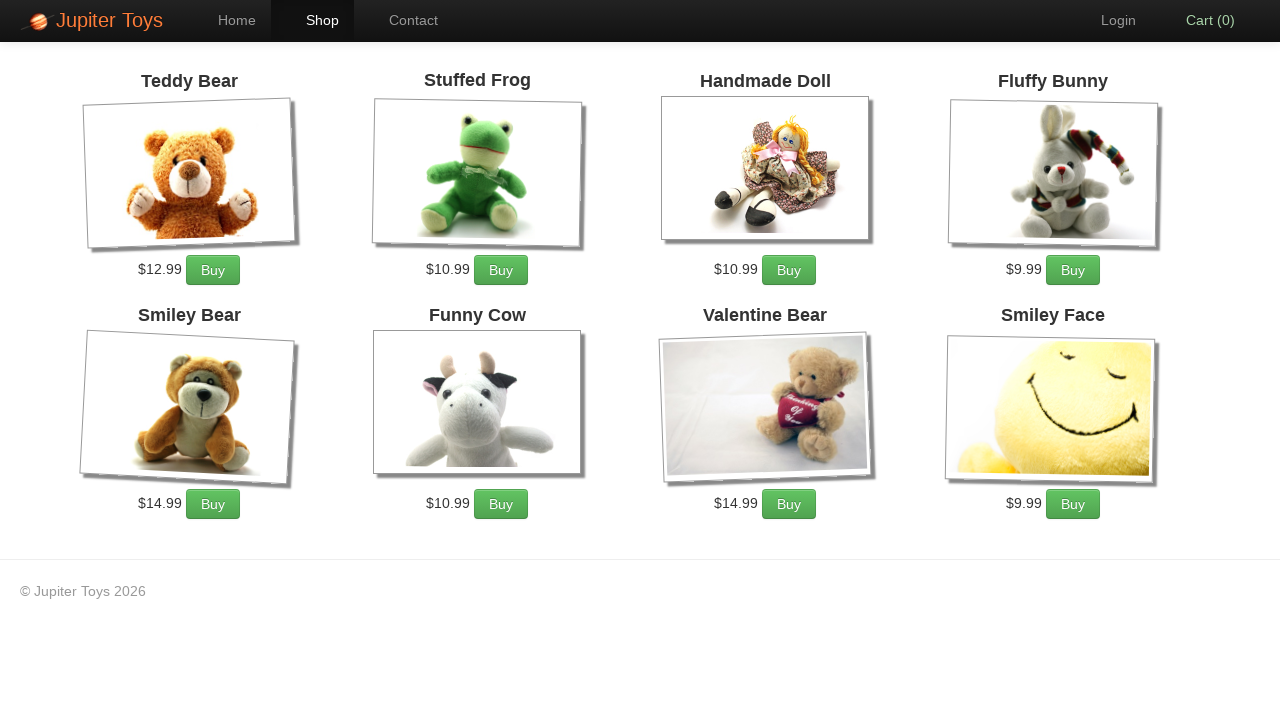

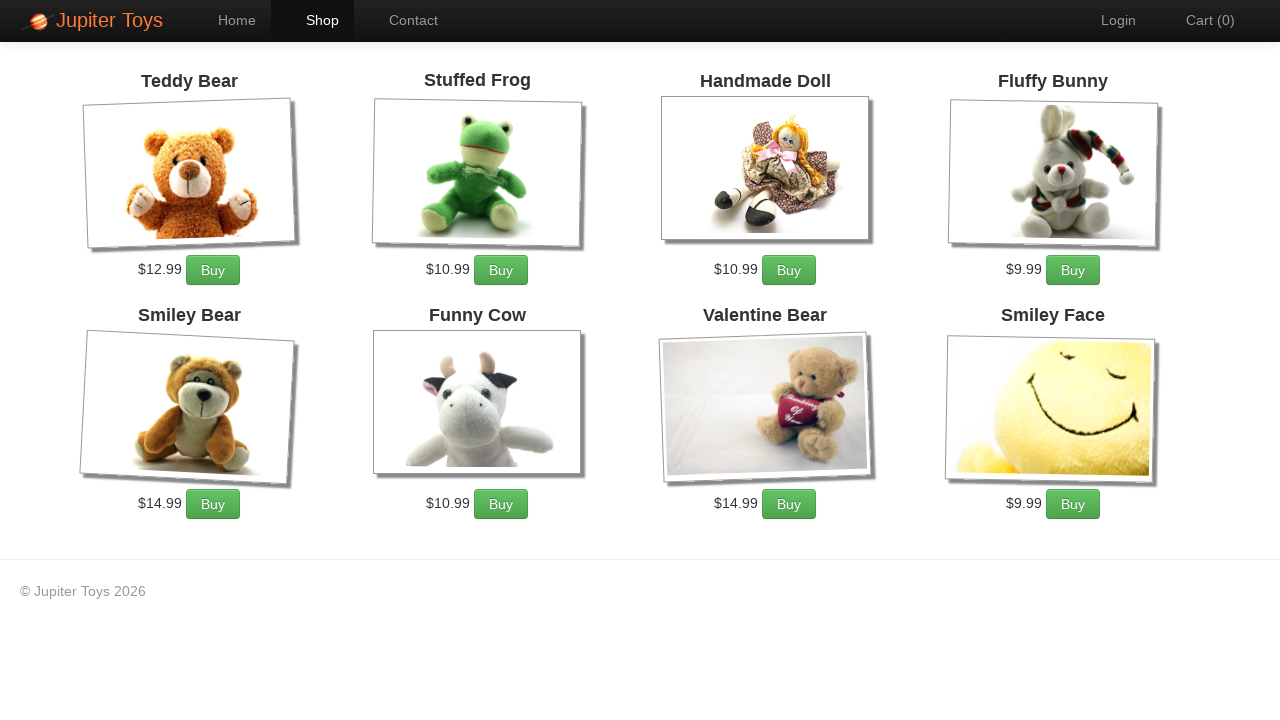